Navigates to a shoe product listing page and repeatedly clicks the "Load More" button to load all available products until no more products can be loaded.

Starting URL: https://s4s.is/skor/skor-s4s-is-skor-herraskor

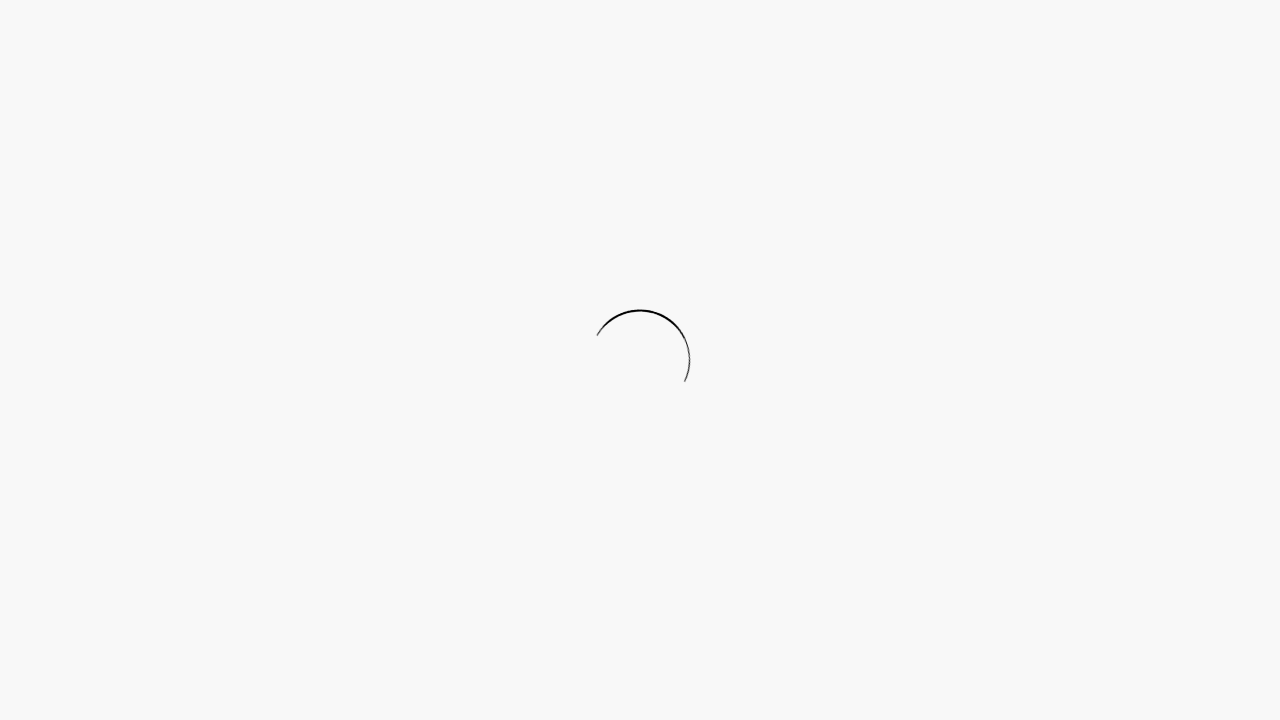

Waited for initial products to load on shoe listing page
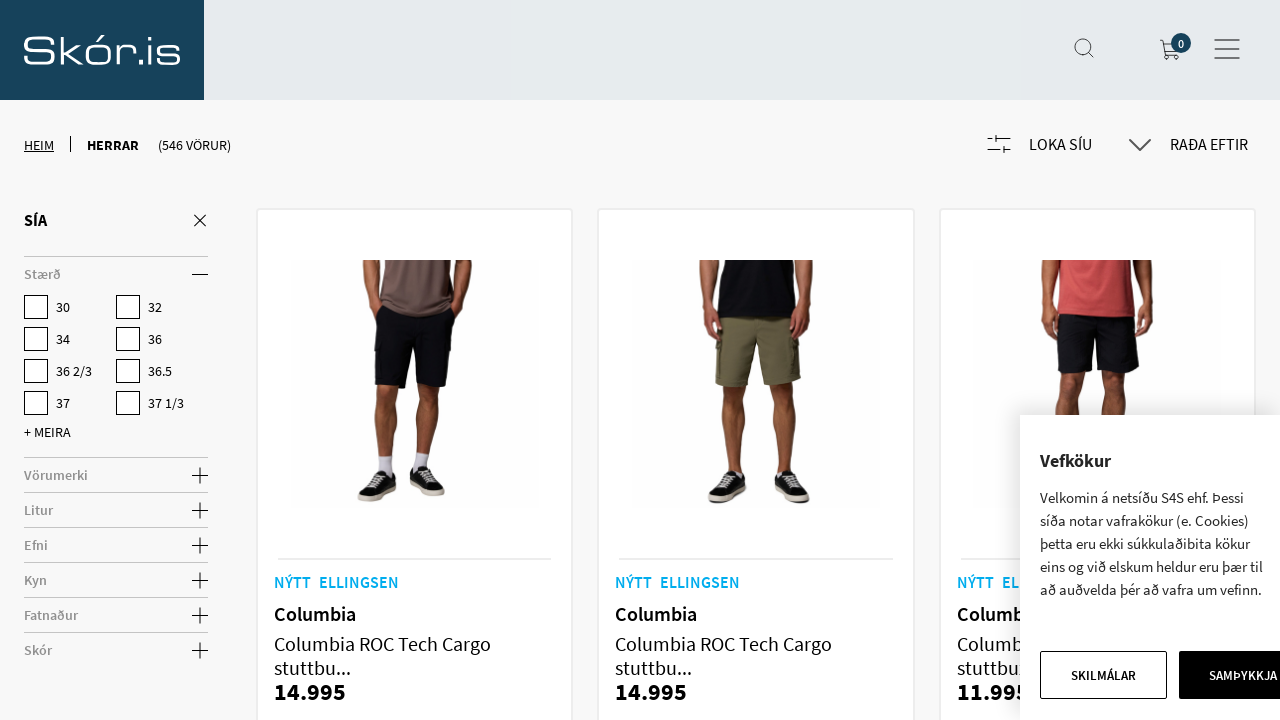

Clicked 'Load More' button to load additional products at (756, 360) on xpath=//button[.//span[contains(text(), 'Sækja Fleiri Vörur')]]
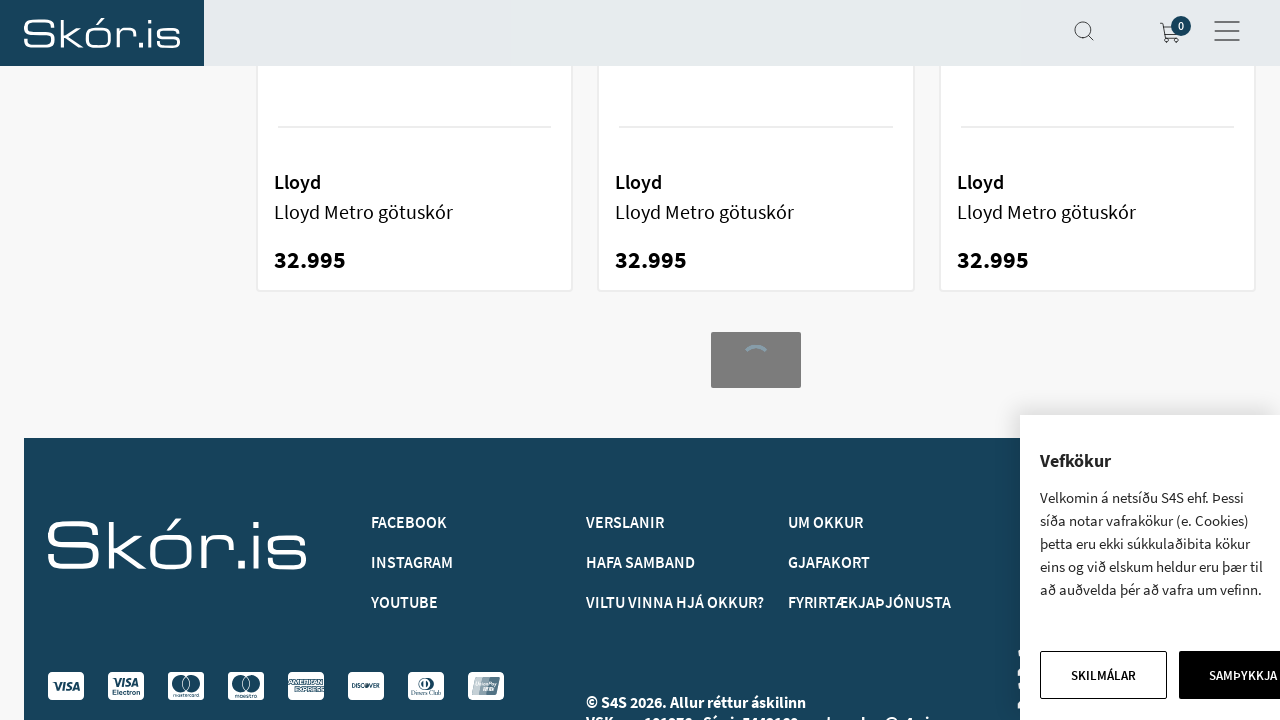

Waited for new products to load after clicking Load More
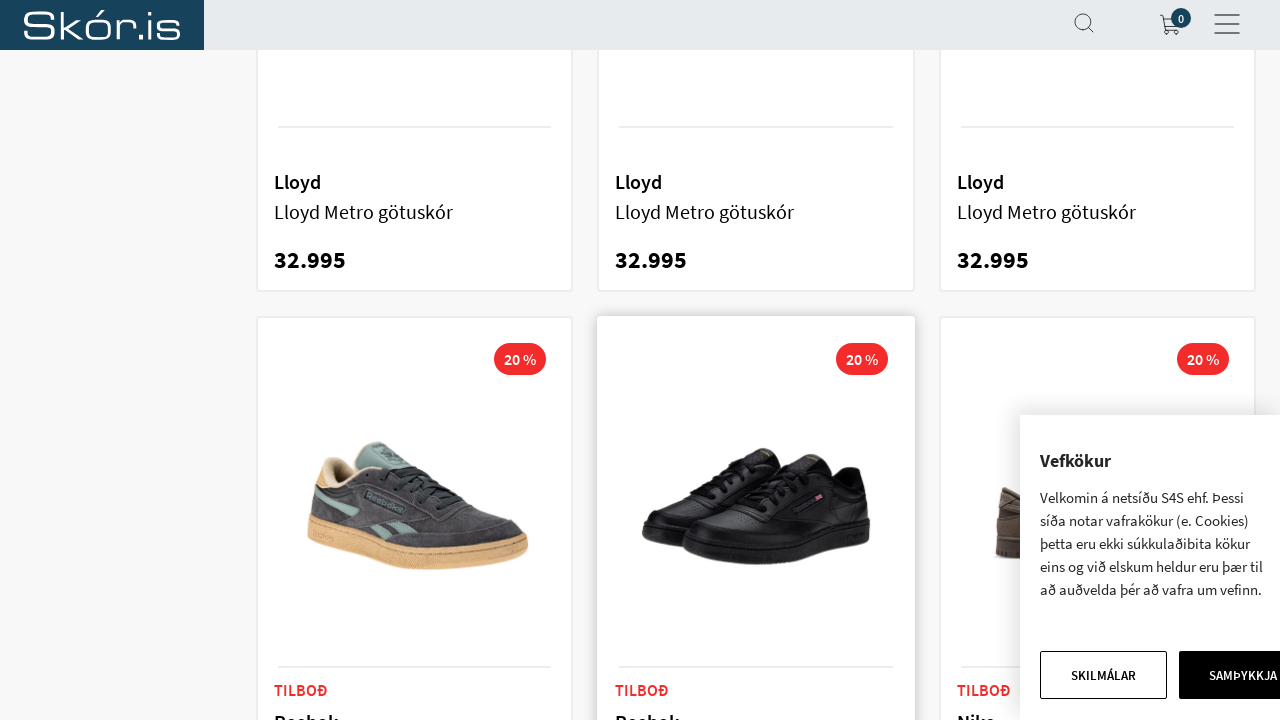

Clicked 'Load More' button to load additional products at (756, 360) on xpath=//button[.//span[contains(text(), 'Sækja Fleiri Vörur')]]
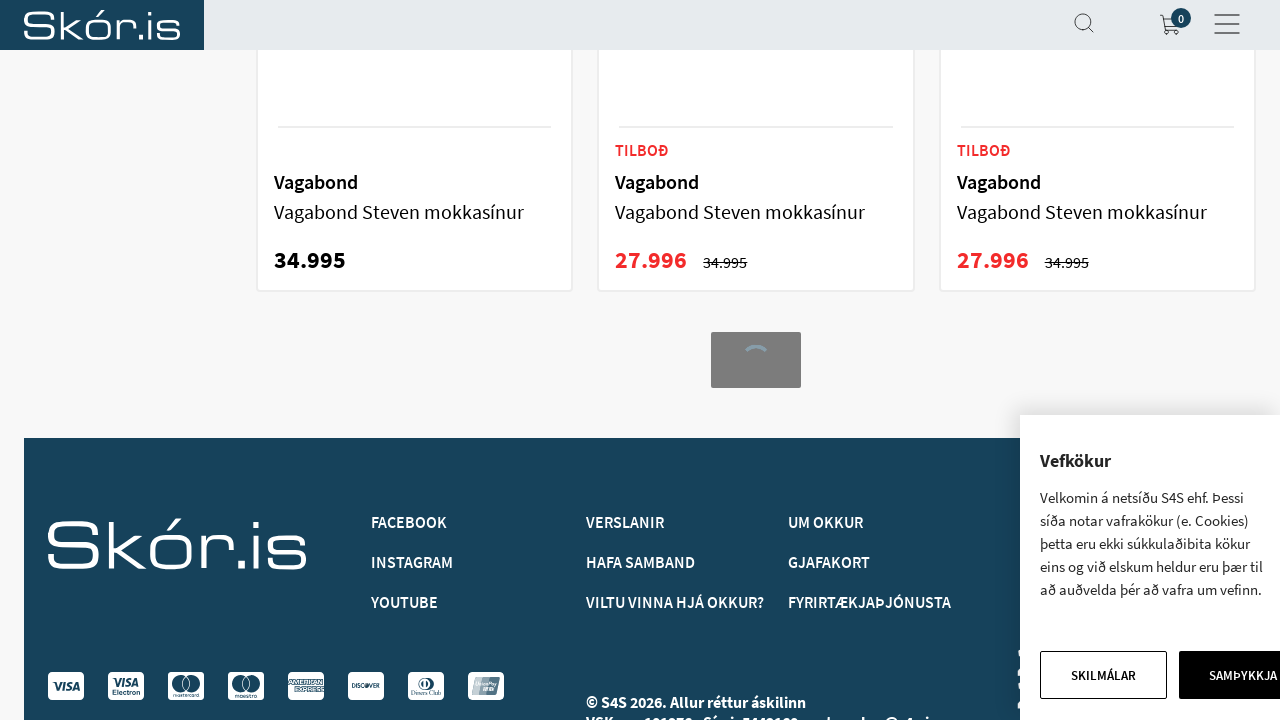

Waited for new products to load after clicking Load More
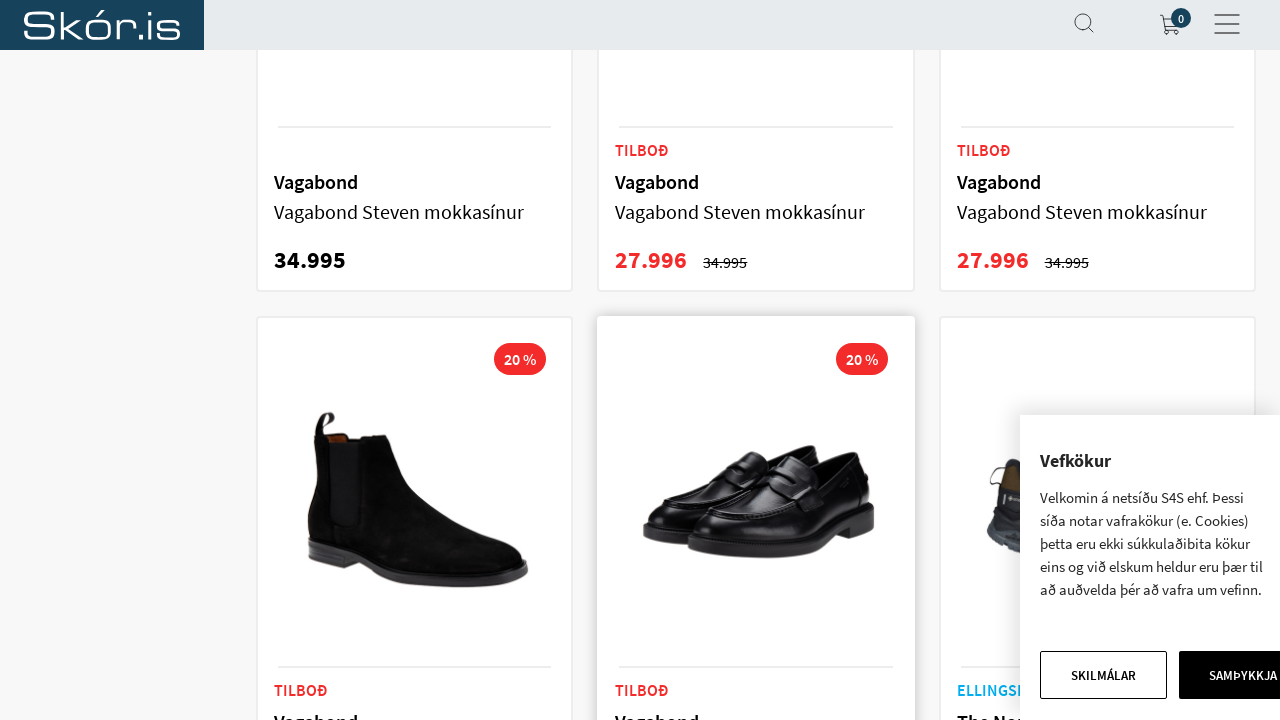

Clicked 'Load More' button to load additional products at (756, 360) on xpath=//button[.//span[contains(text(), 'Sækja Fleiri Vörur')]]
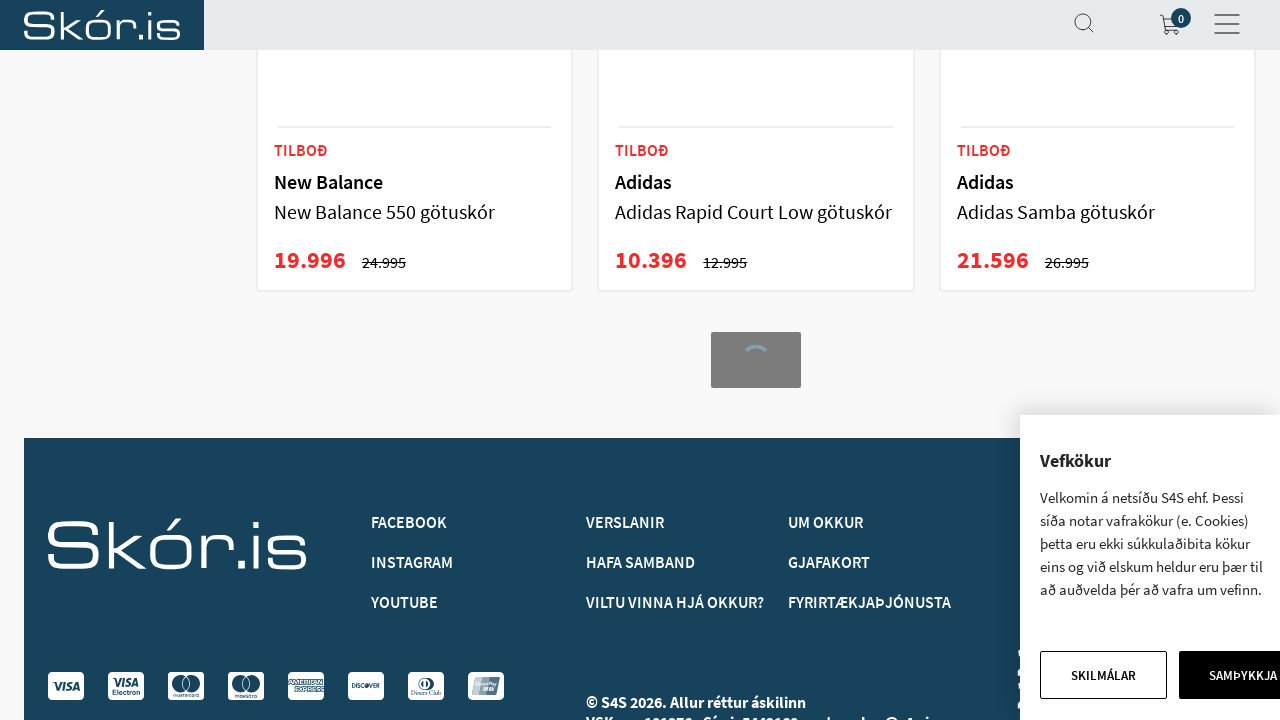

Waited for new products to load after clicking Load More
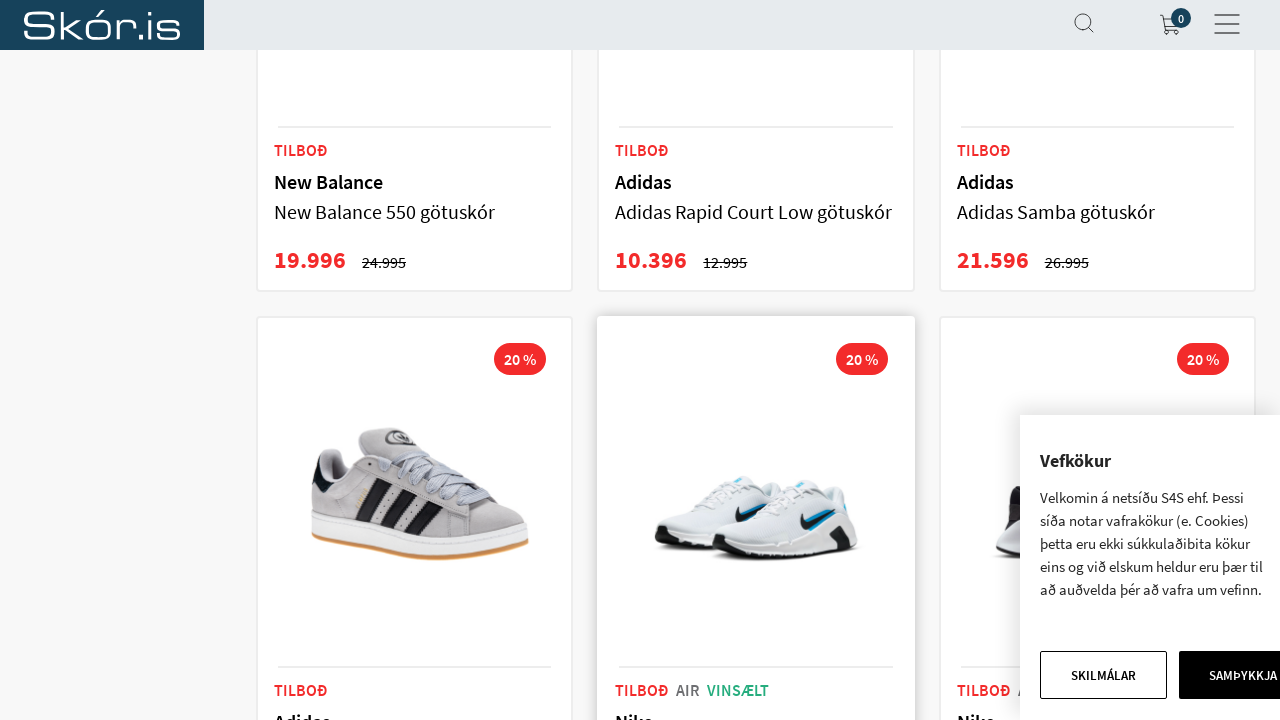

Clicked 'Load More' button to load additional products at (756, 360) on xpath=//button[.//span[contains(text(), 'Sækja Fleiri Vörur')]]
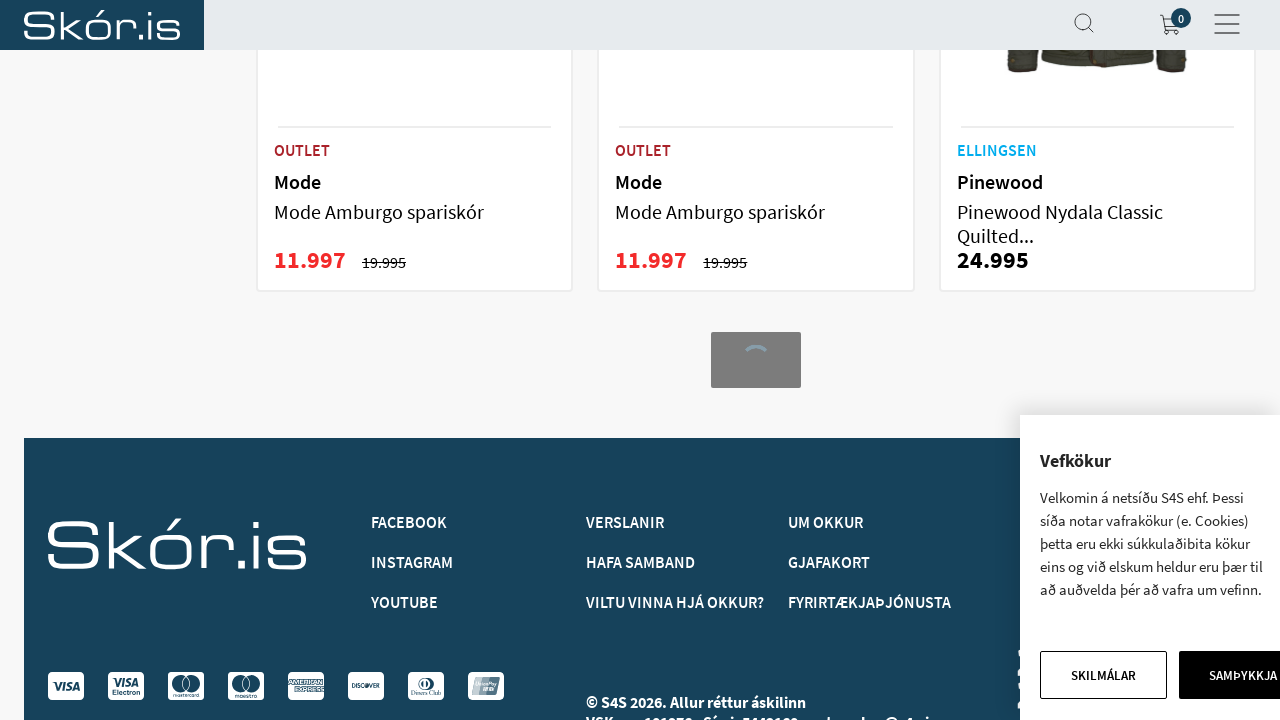

Waited for new products to load after clicking Load More
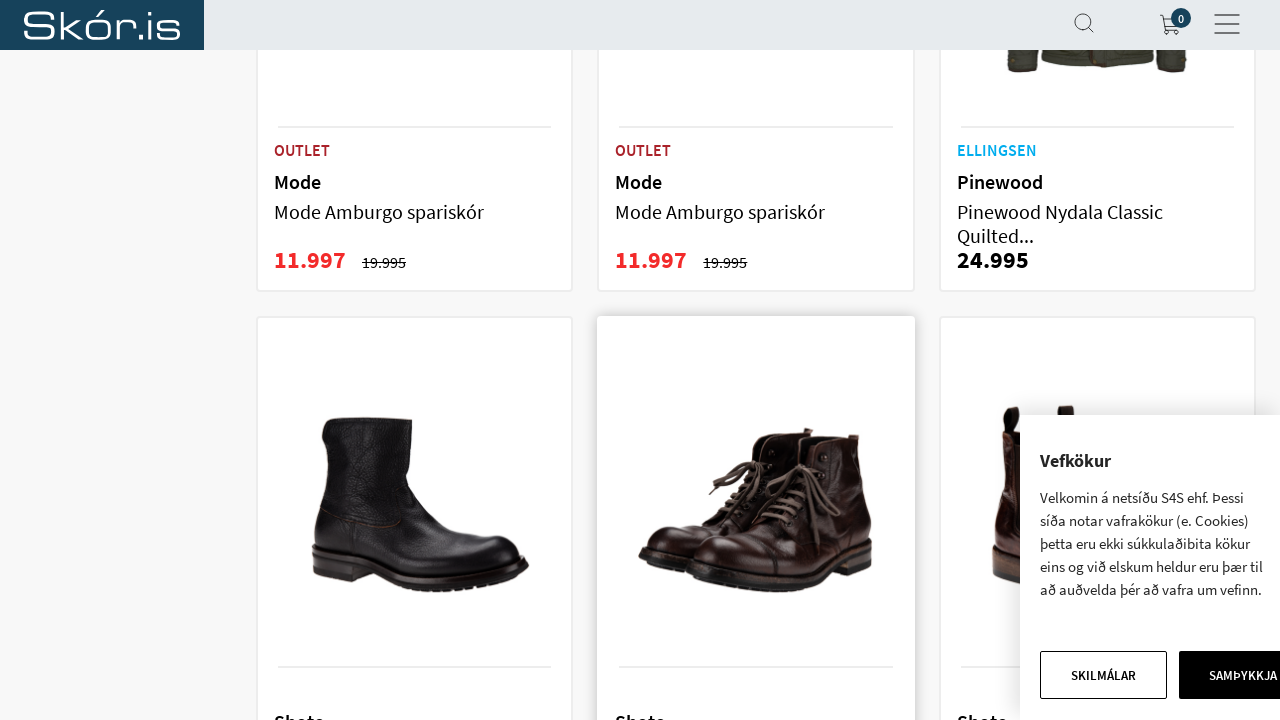

Clicked 'Load More' button to load additional products at (756, 361) on xpath=//button[.//span[contains(text(), 'Sækja Fleiri Vörur')]]
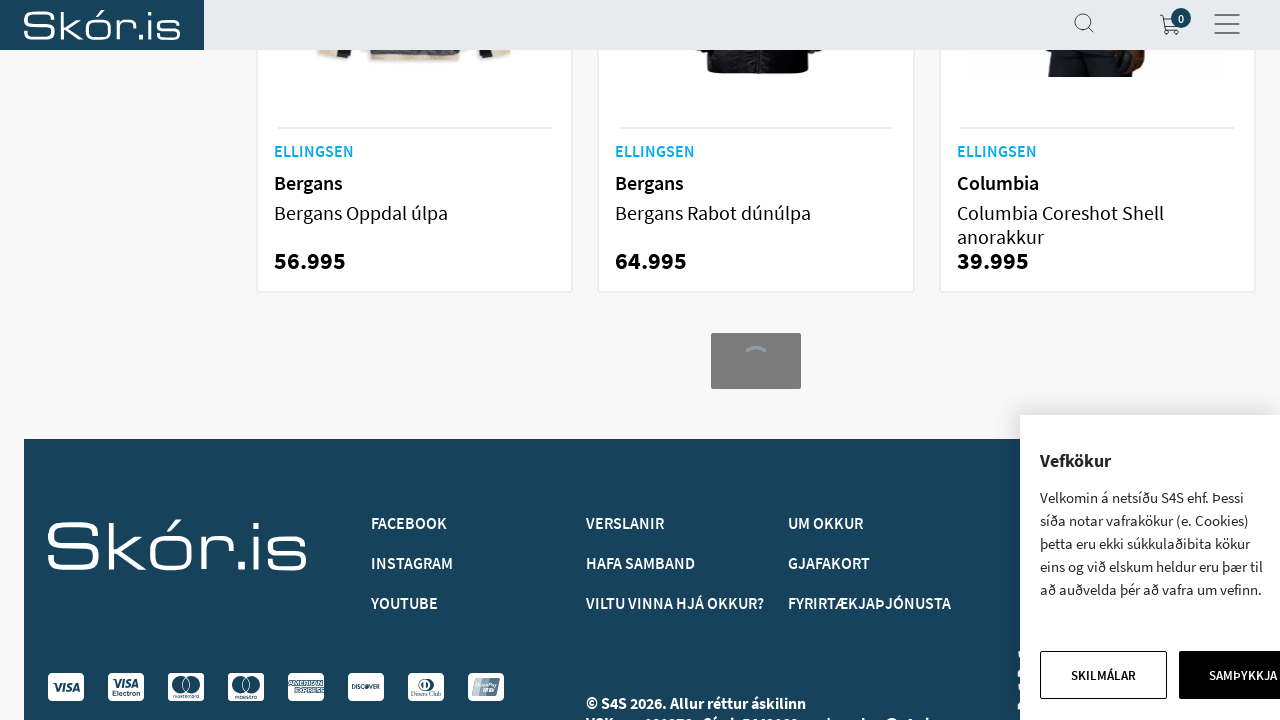

Waited for new products to load after clicking Load More
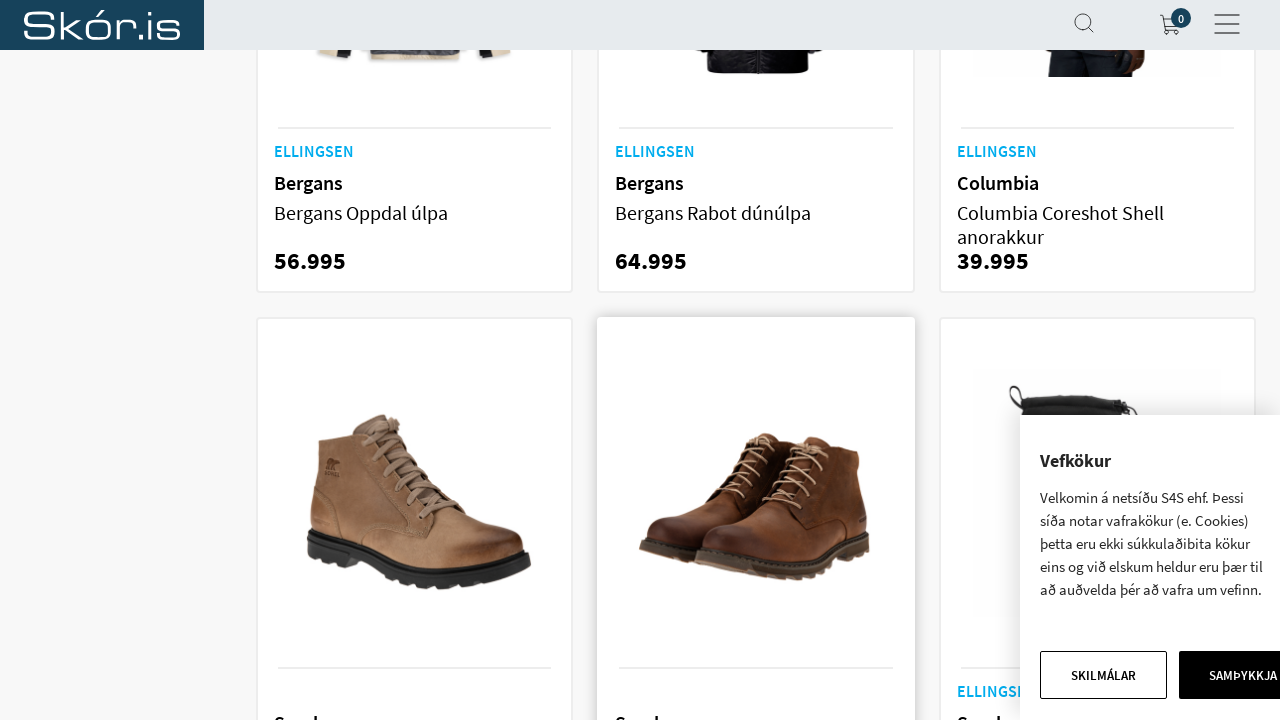

Clicked 'Load More' button to load additional products at (756, 361) on xpath=//button[.//span[contains(text(), 'Sækja Fleiri Vörur')]]
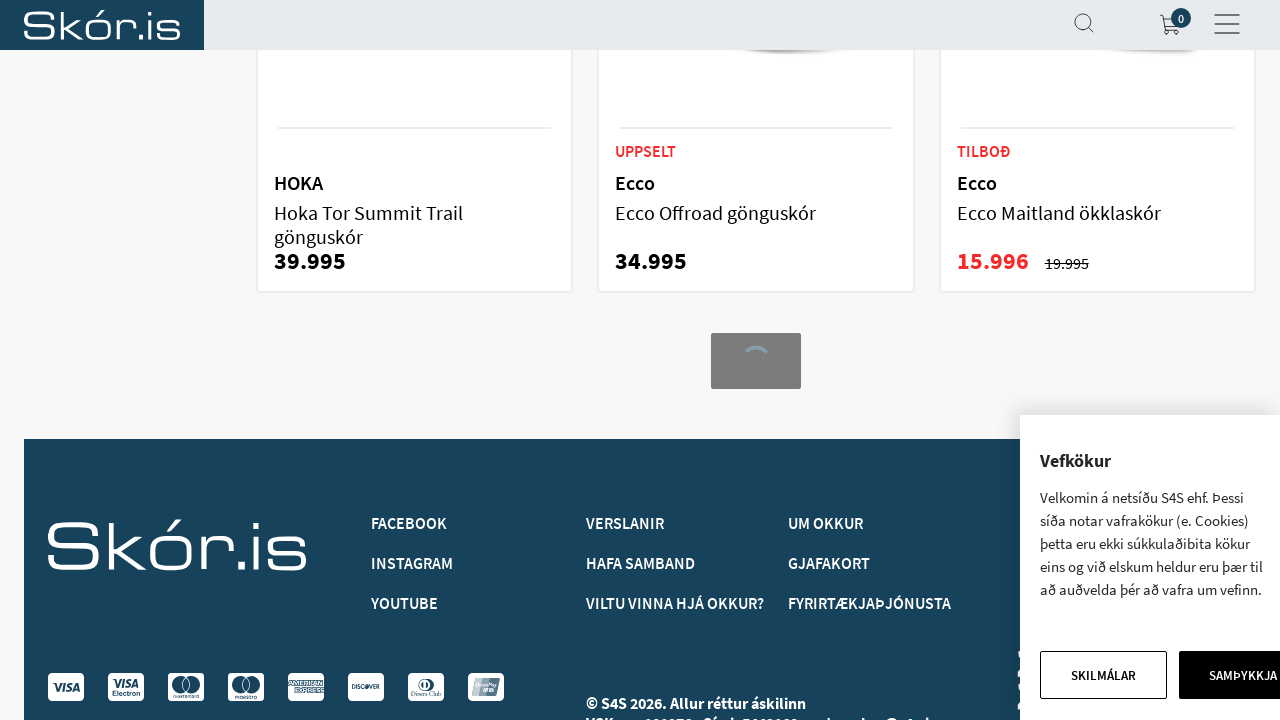

Waited for new products to load after clicking Load More
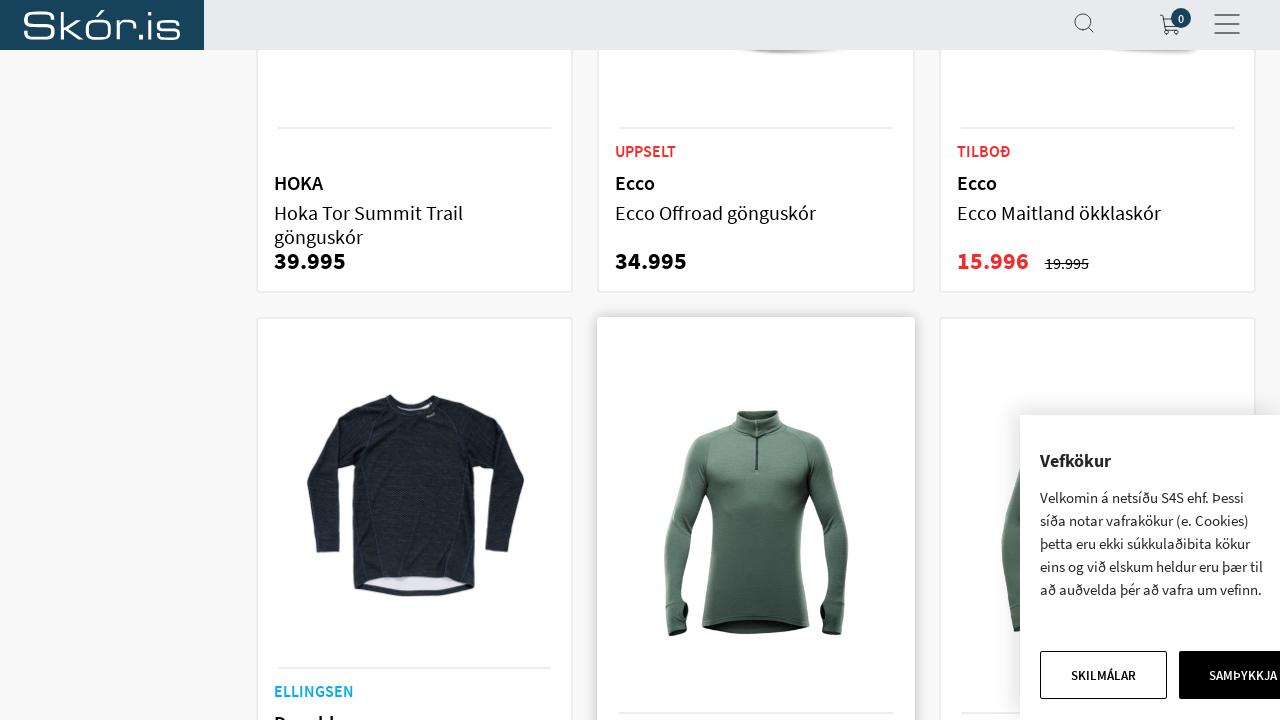

Clicked 'Load More' button to load additional products at (756, 360) on xpath=//button[.//span[contains(text(), 'Sækja Fleiri Vörur')]]
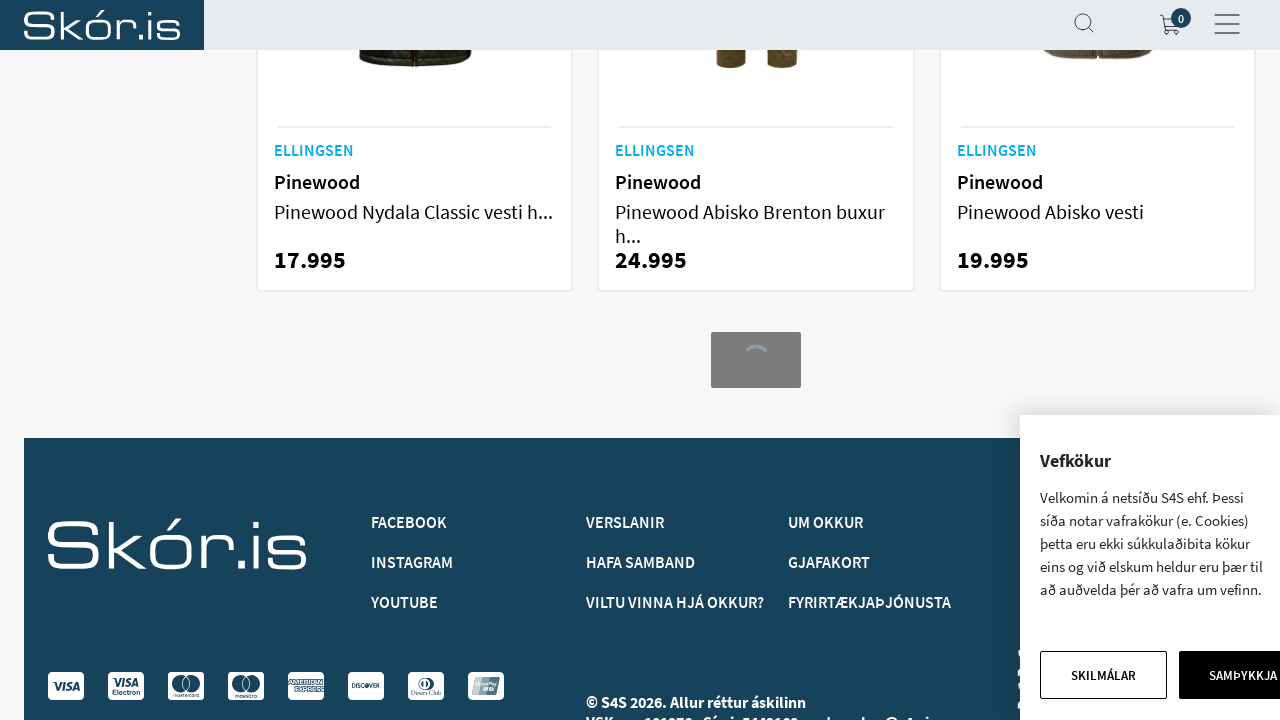

Waited for new products to load after clicking Load More
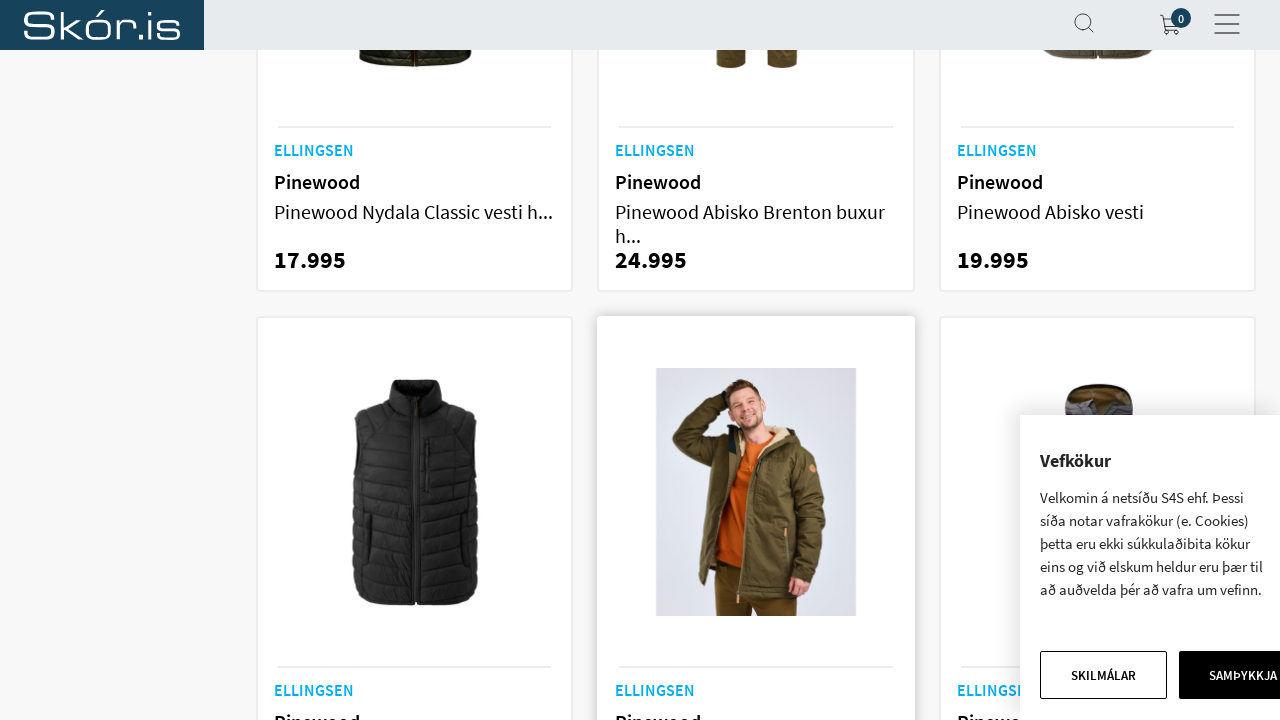

Clicked 'Load More' button to load additional products at (756, 360) on xpath=//button[.//span[contains(text(), 'Sækja Fleiri Vörur')]]
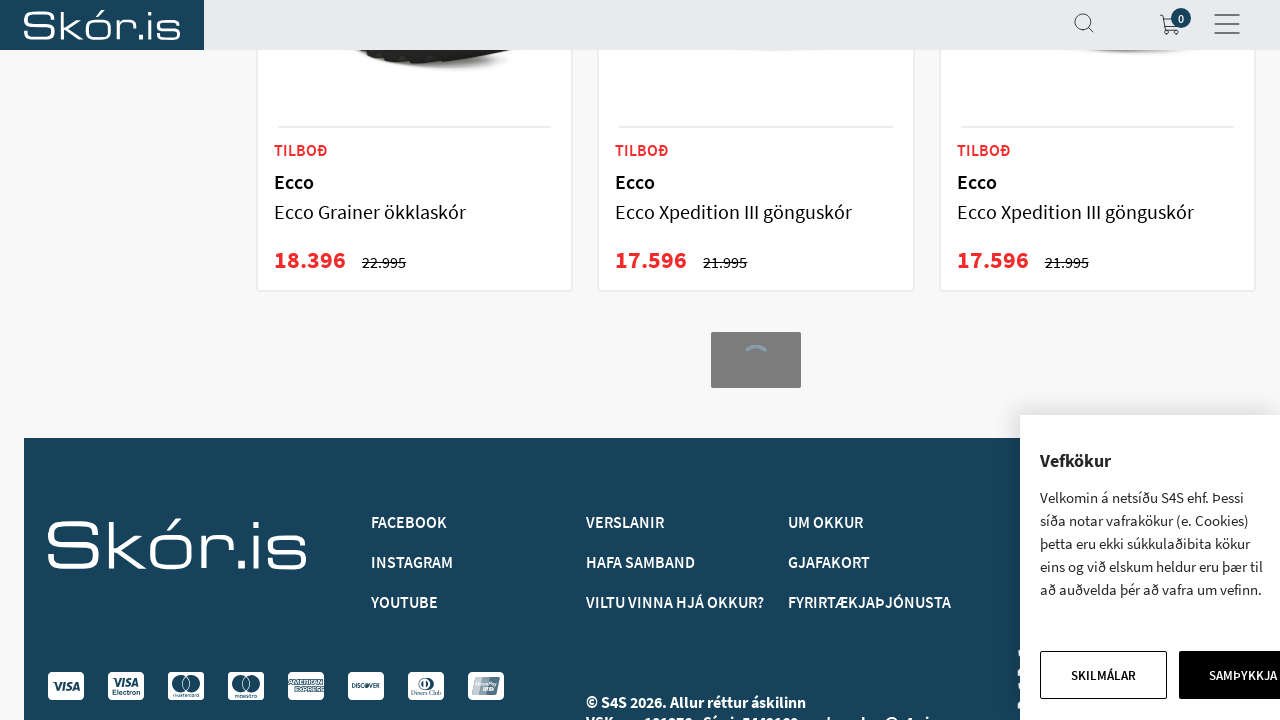

Waited for new products to load after clicking Load More
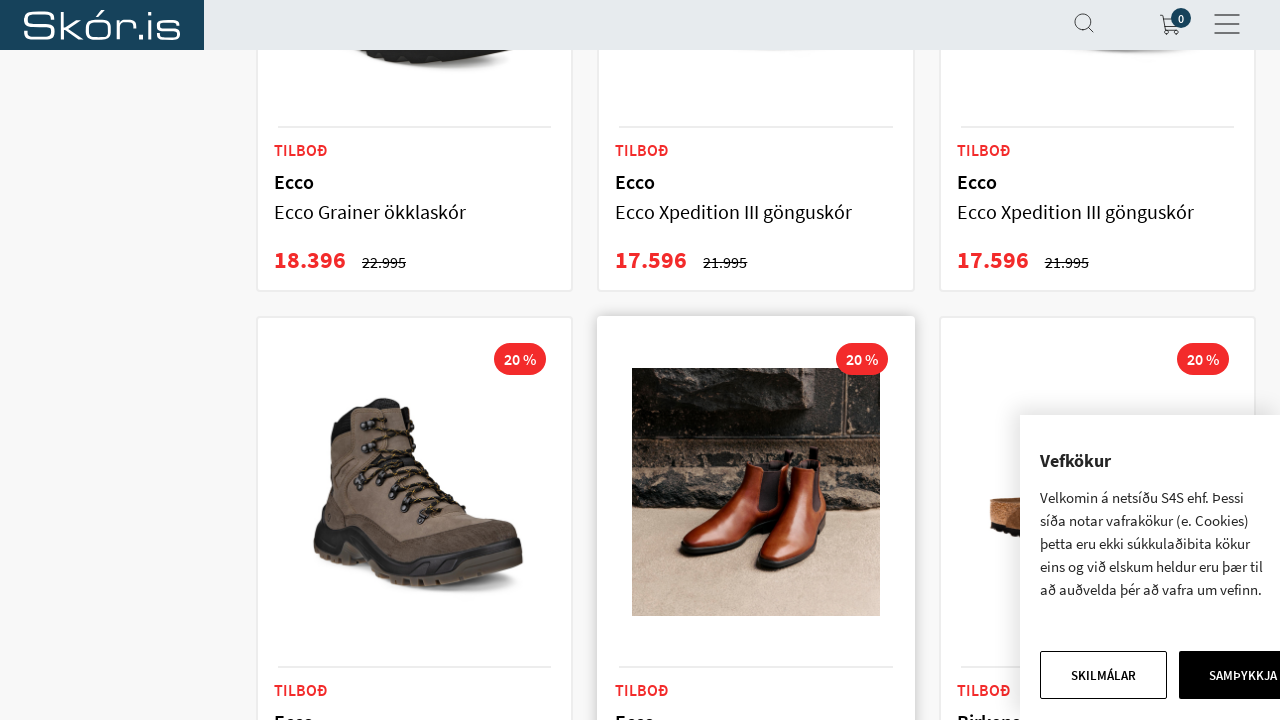

Clicked 'Load More' button to load additional products at (756, 360) on xpath=//button[.//span[contains(text(), 'Sækja Fleiri Vörur')]]
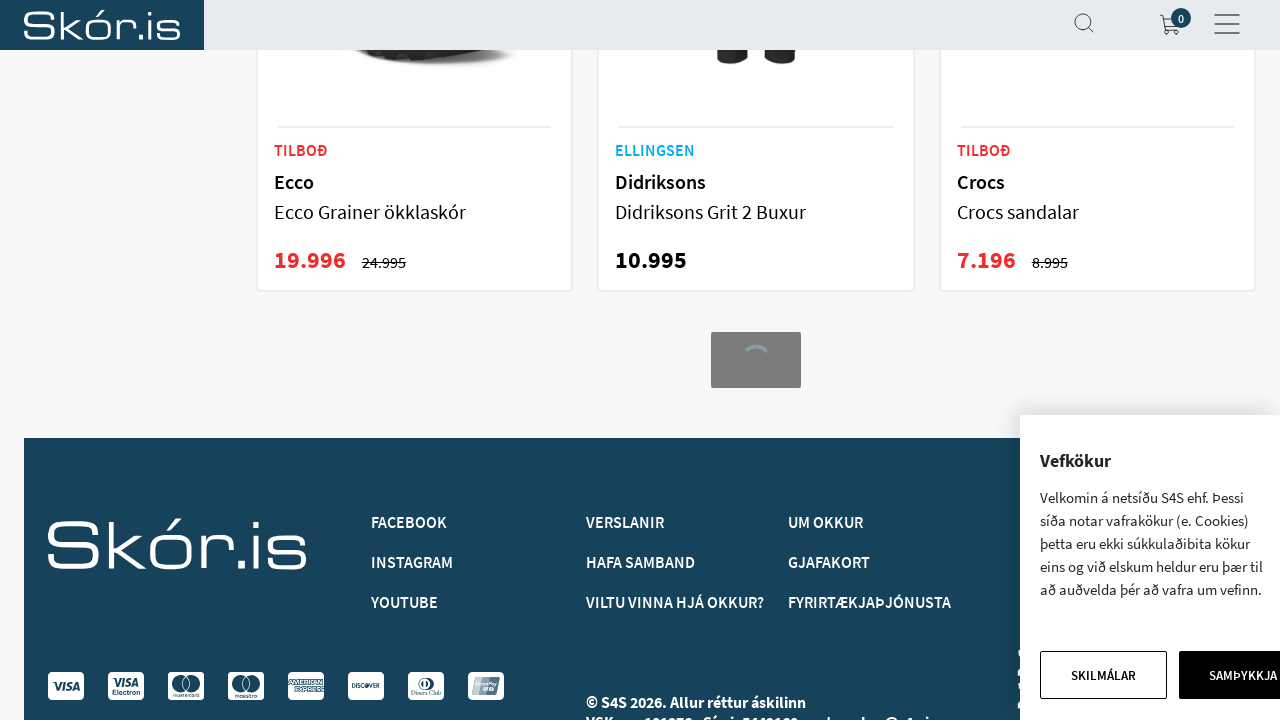

Waited for new products to load after clicking Load More
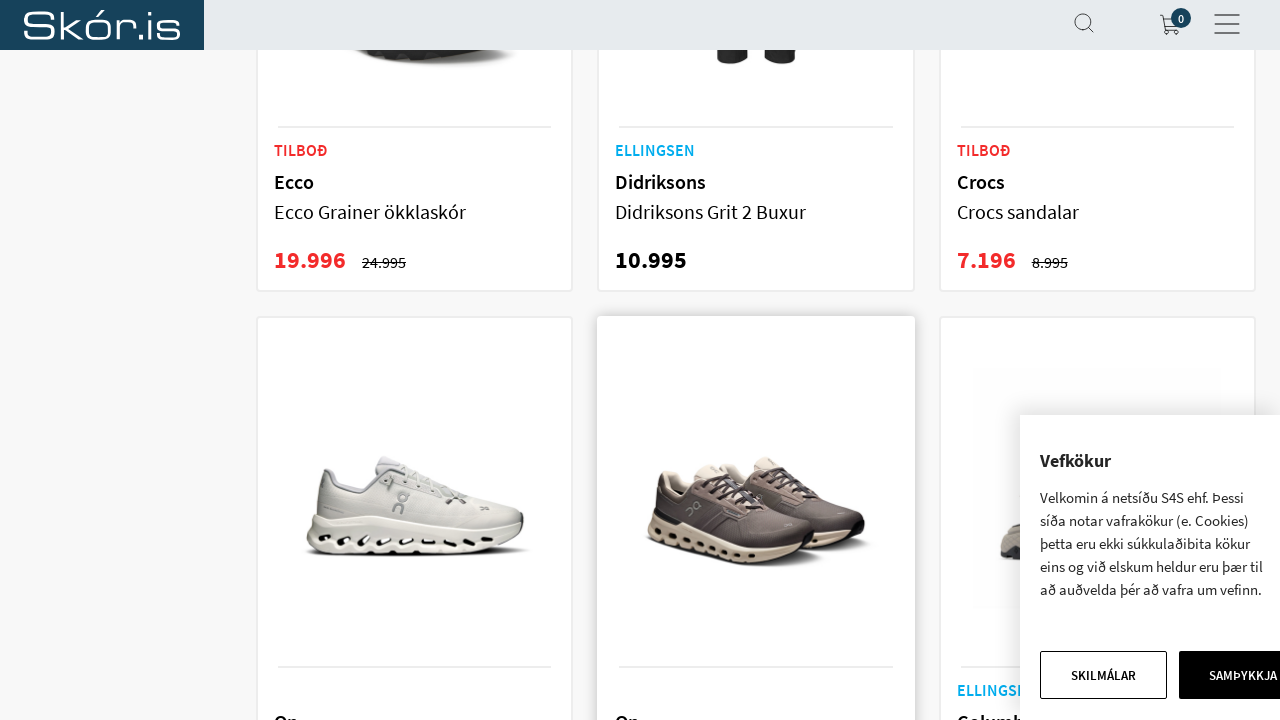

Clicked 'Load More' button to load additional products at (756, 360) on xpath=//button[.//span[contains(text(), 'Sækja Fleiri Vörur')]]
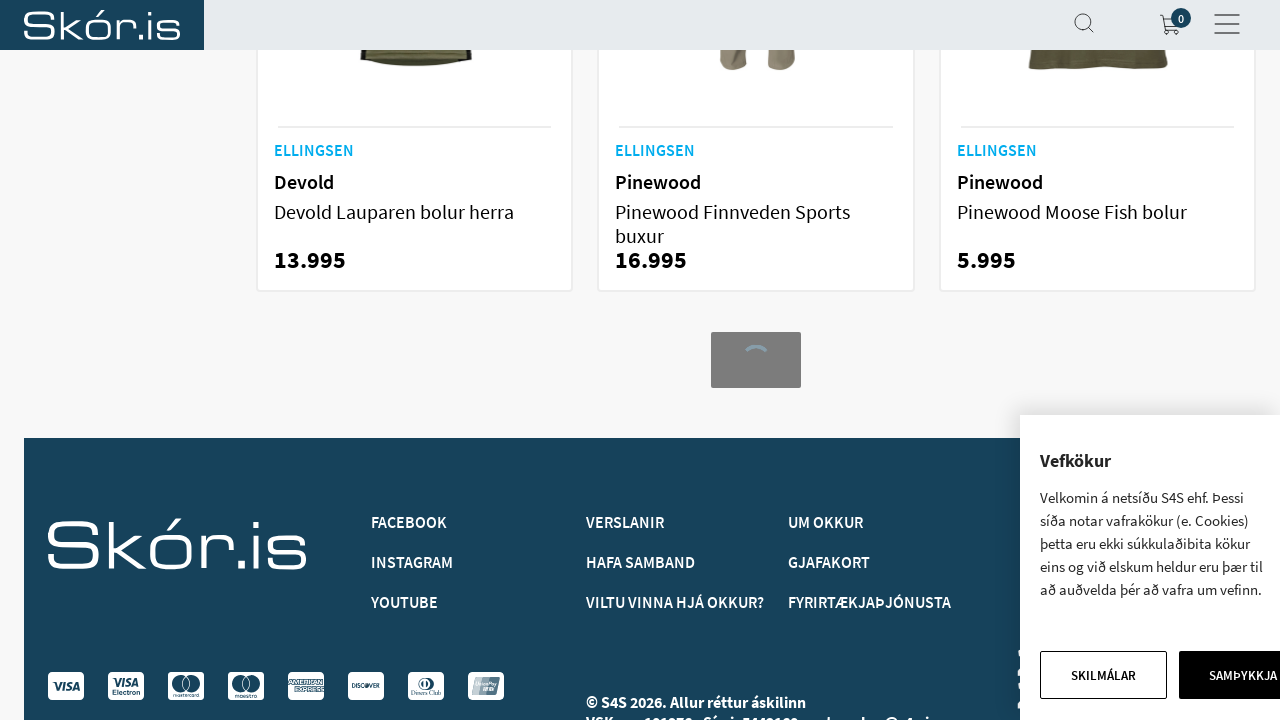

Waited for new products to load after clicking Load More
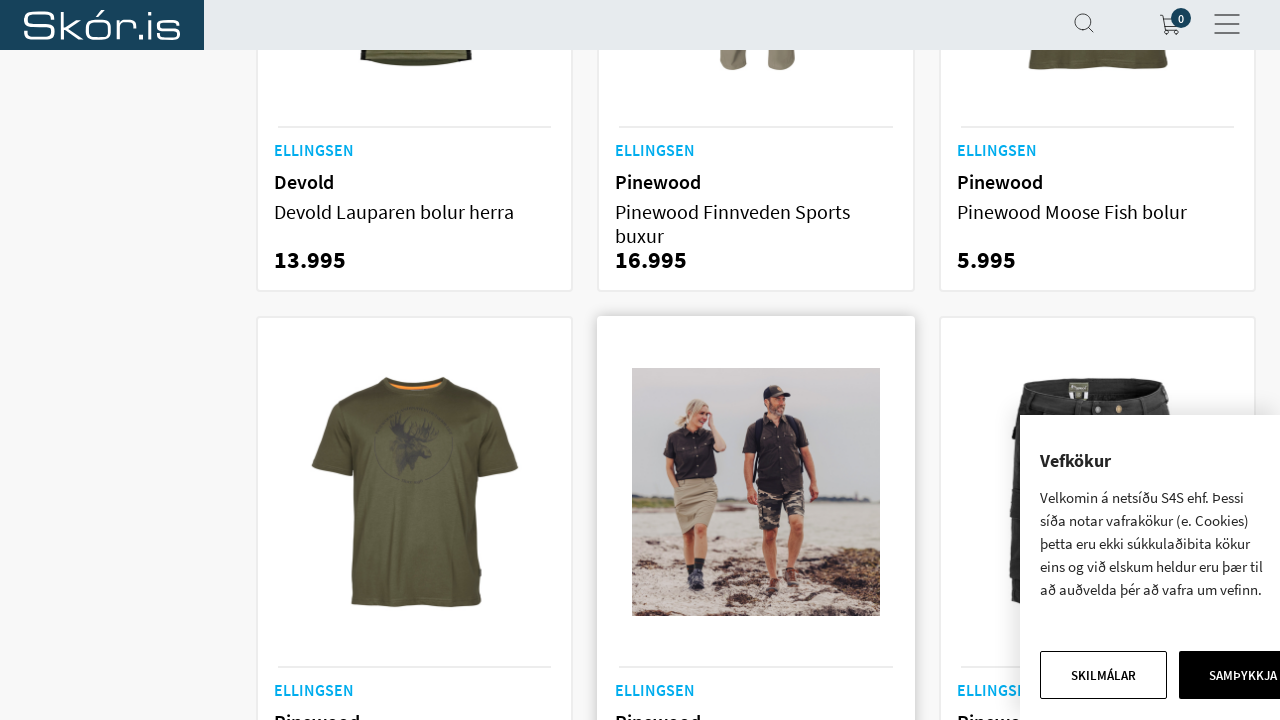

Verified final product listing is displayed
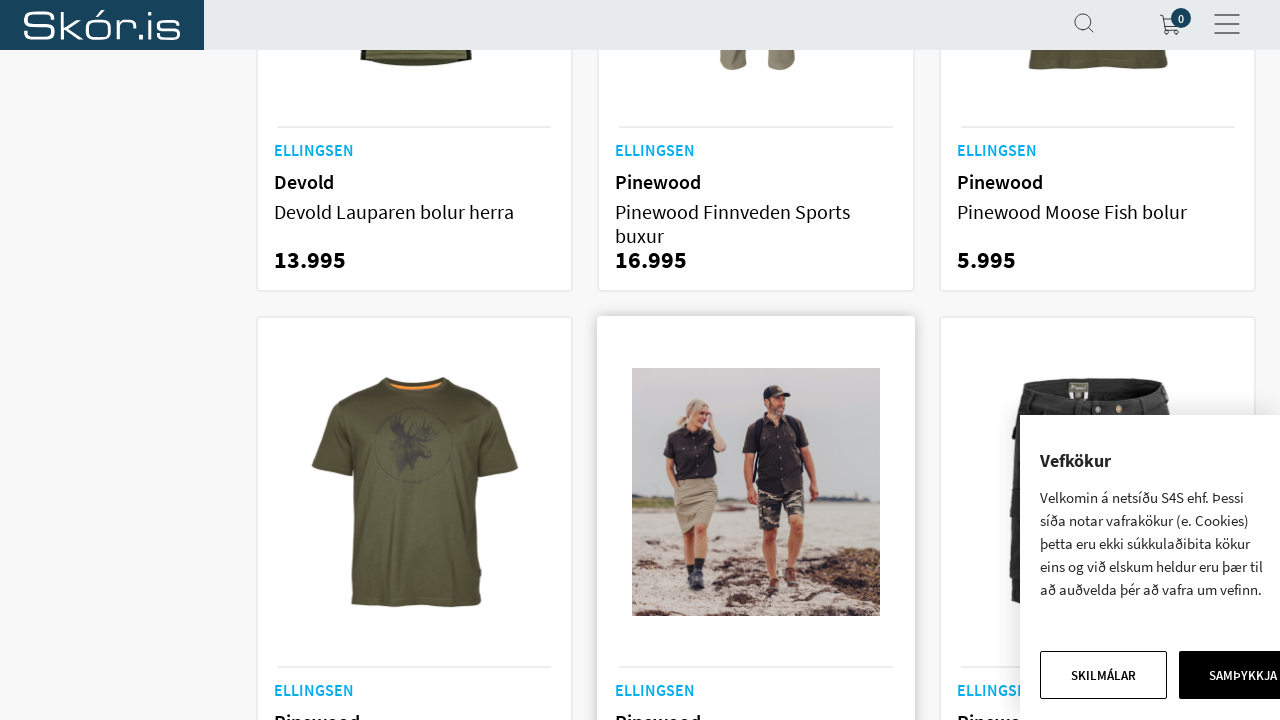

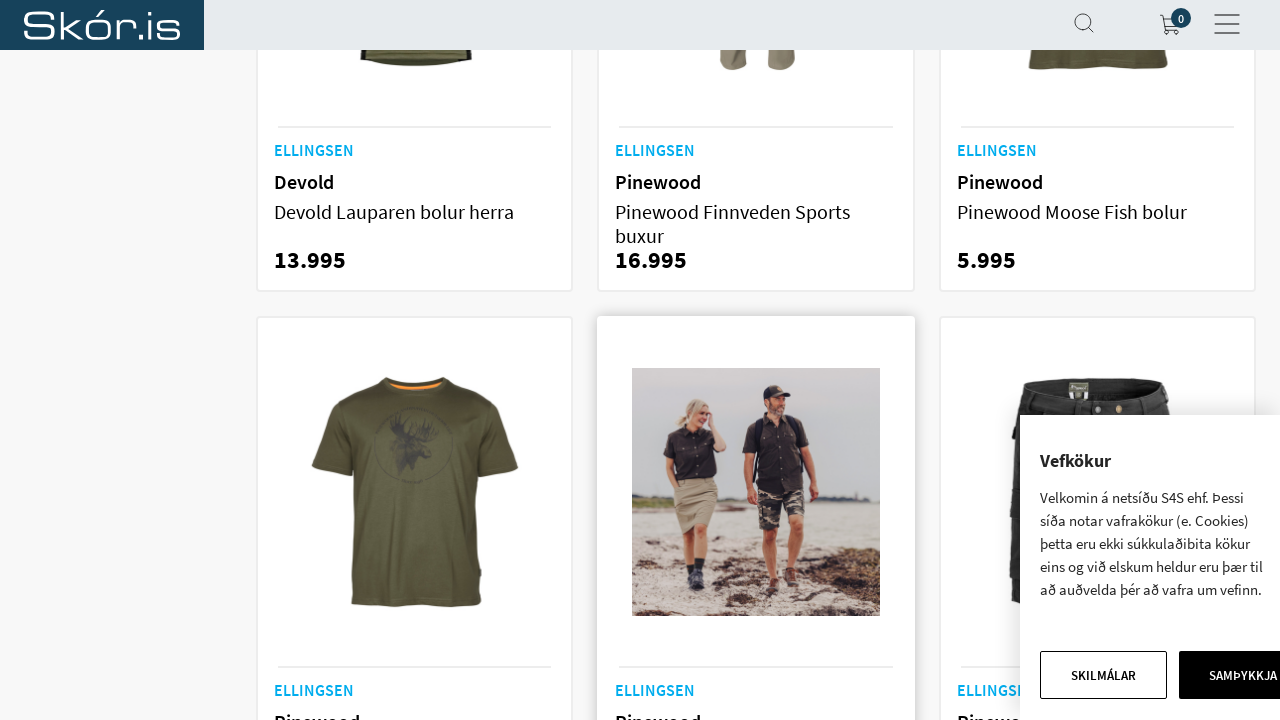